Checks the server status of janitorai.com by submitting the URL to a server status checking website

Starting URL: https://www.isitdownrightnow.com/downorjustme.php

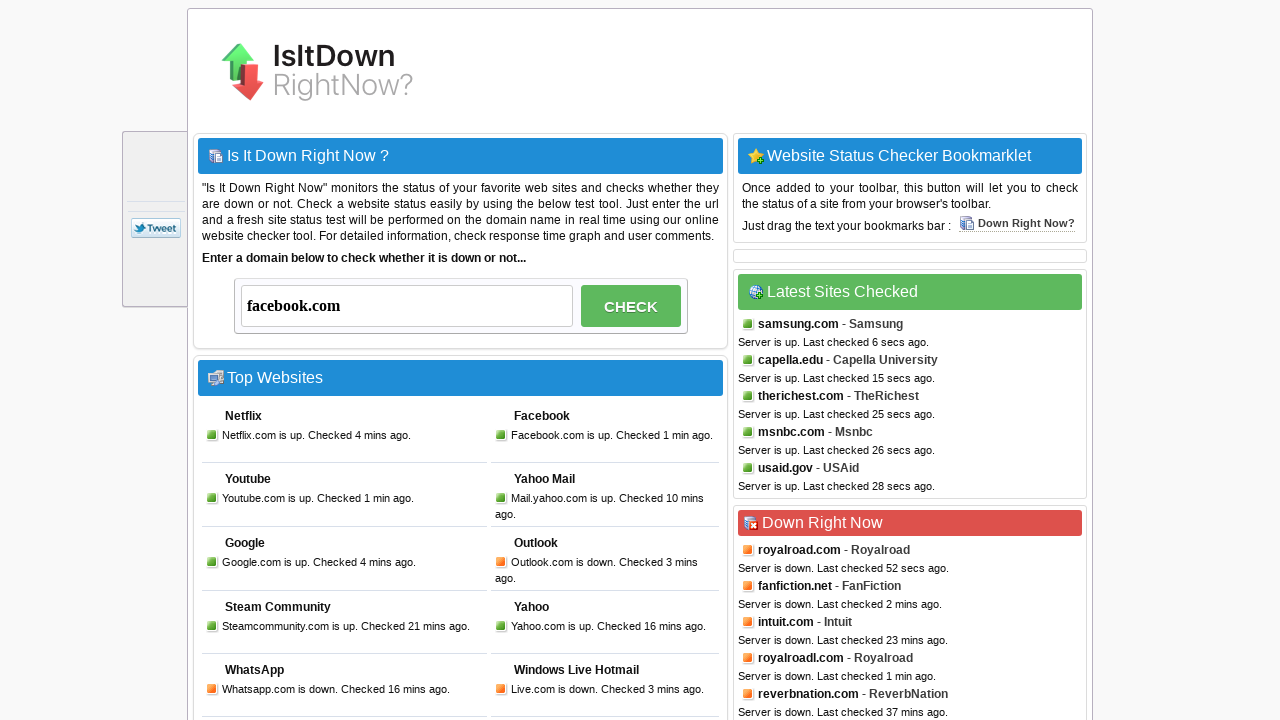

Waited for URL input field to be available
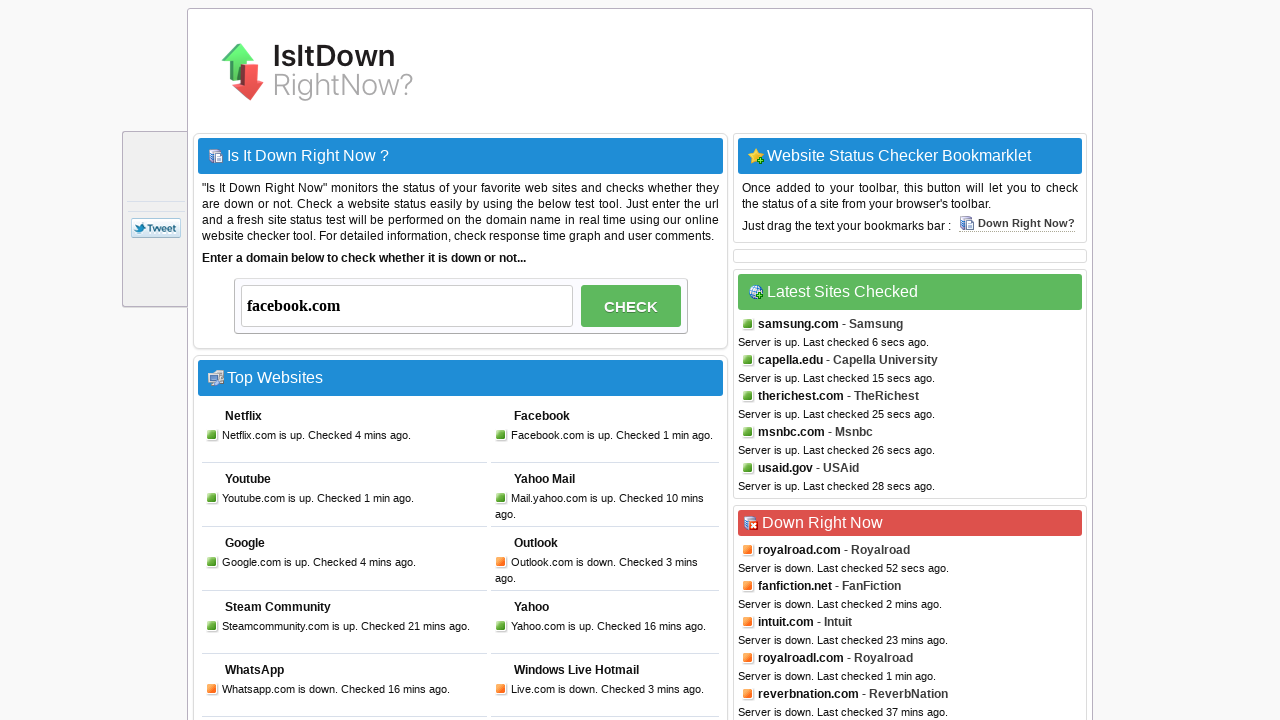

Cleared the URL input field on input[name='url']
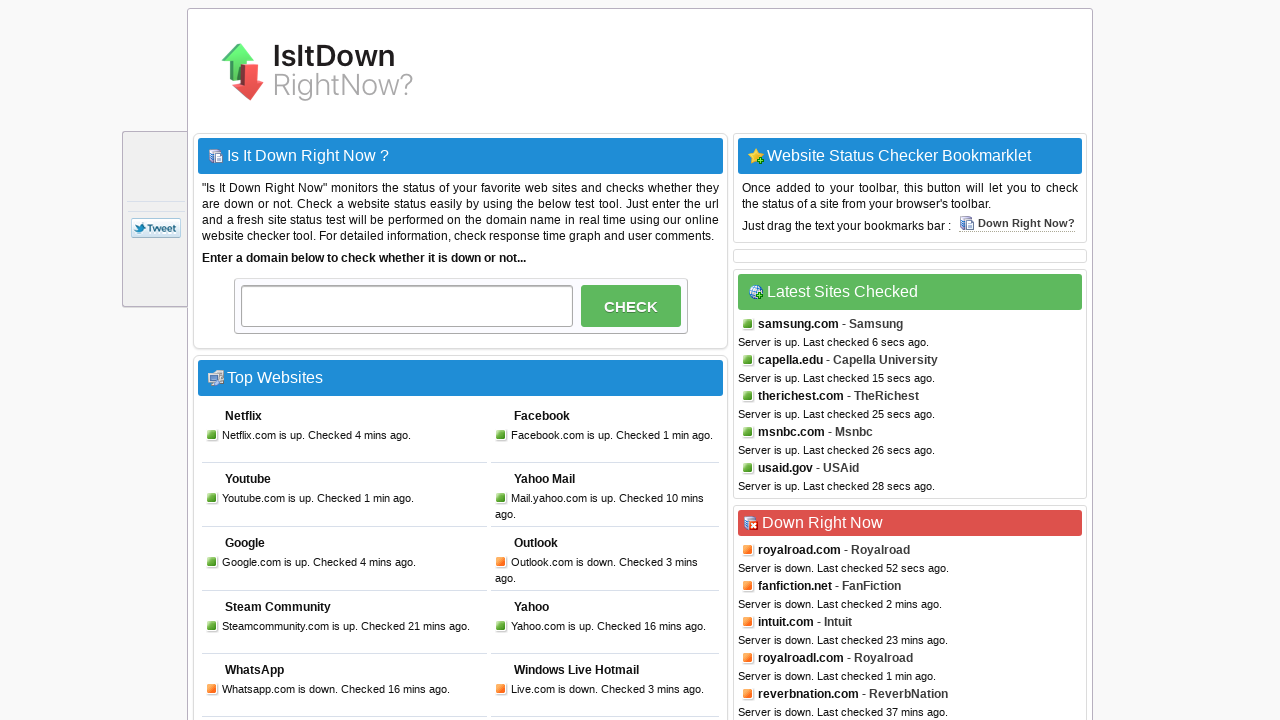

Filled URL input field with https://www.janitorai.com on input[name='url']
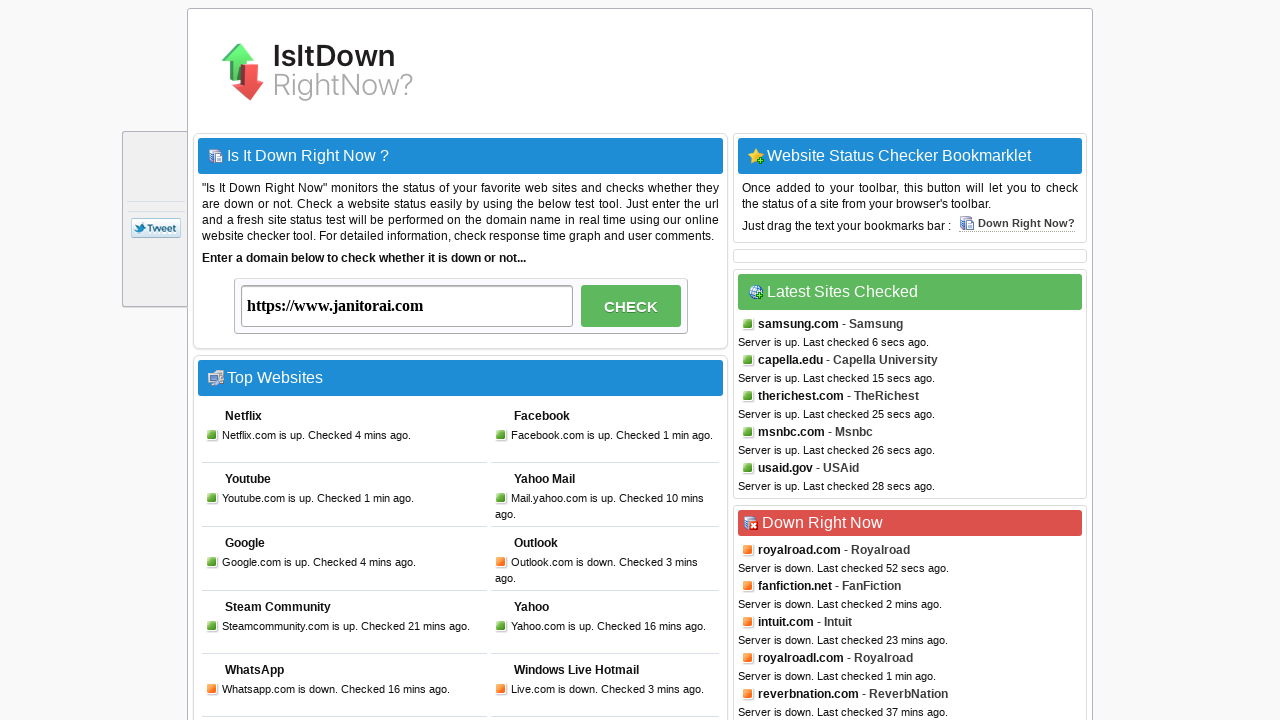

Pressed Enter to submit the server status check form on input[name='url']
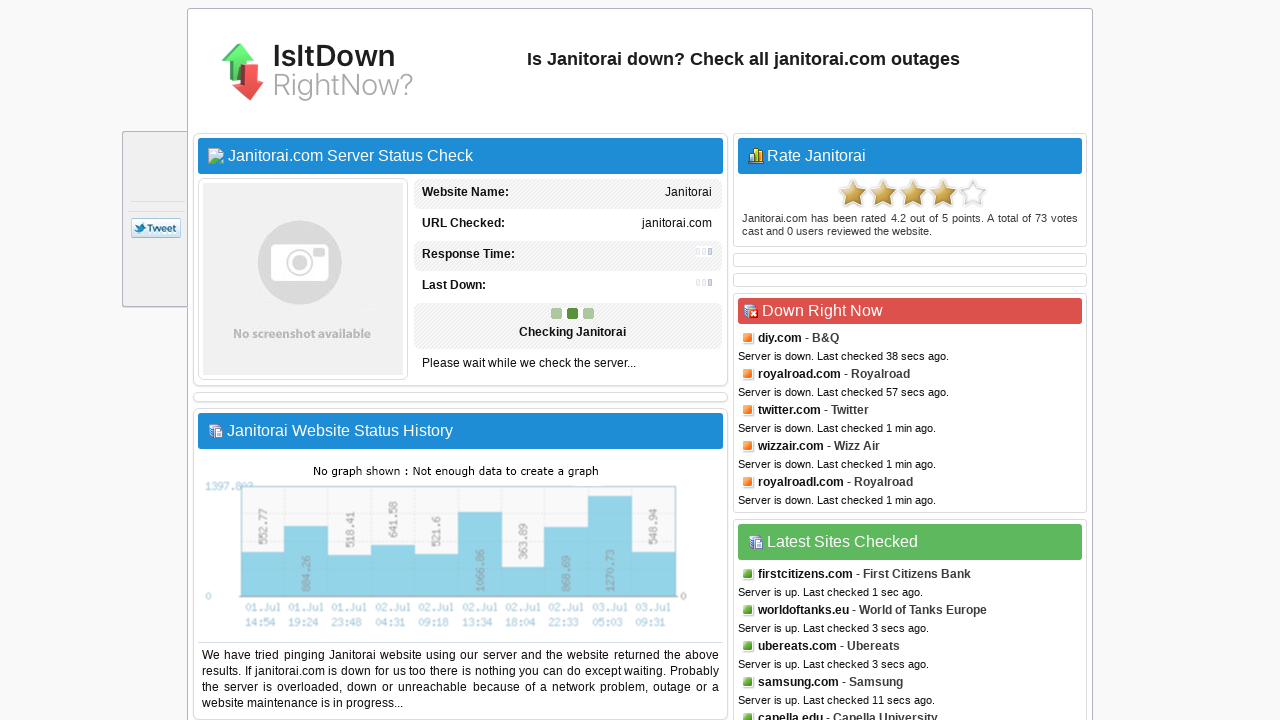

Server status result appeared on the page
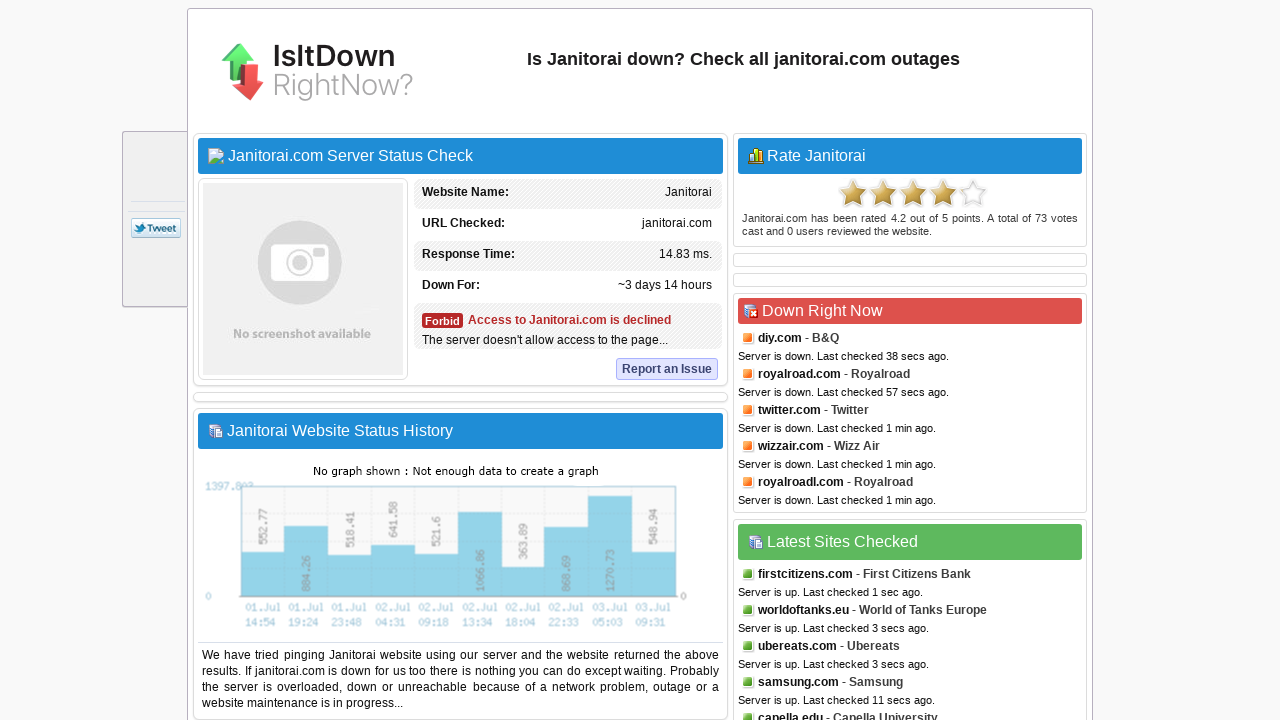

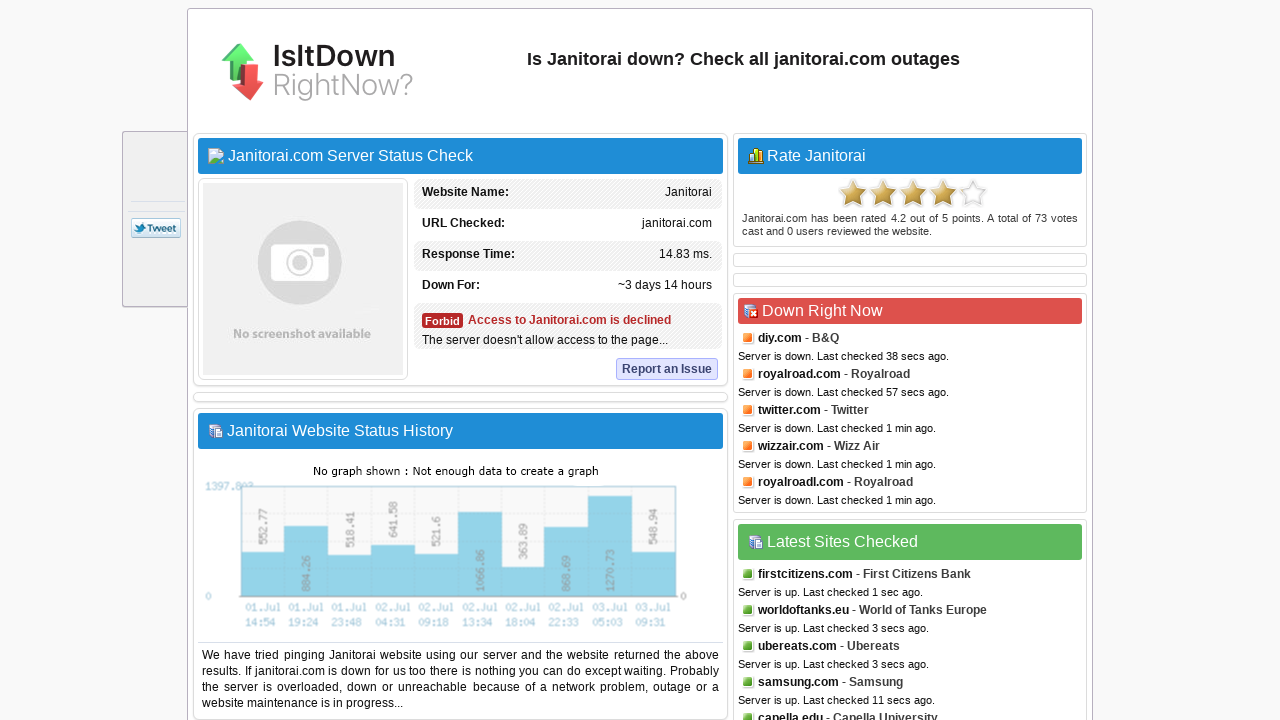